Opens the OpenWeatherMap homepage and verifies that the URL contains 'openweathermap'

Starting URL: https://openweathermap.org/

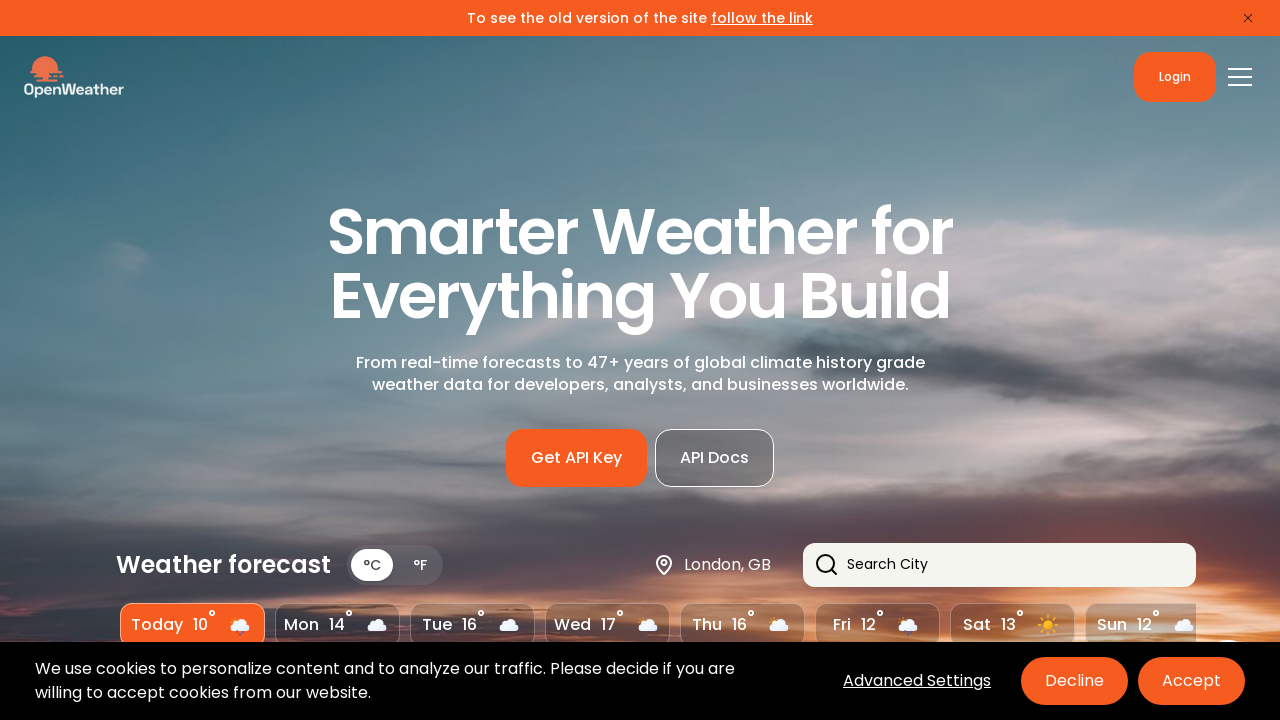

Navigated to OpenWeatherMap homepage
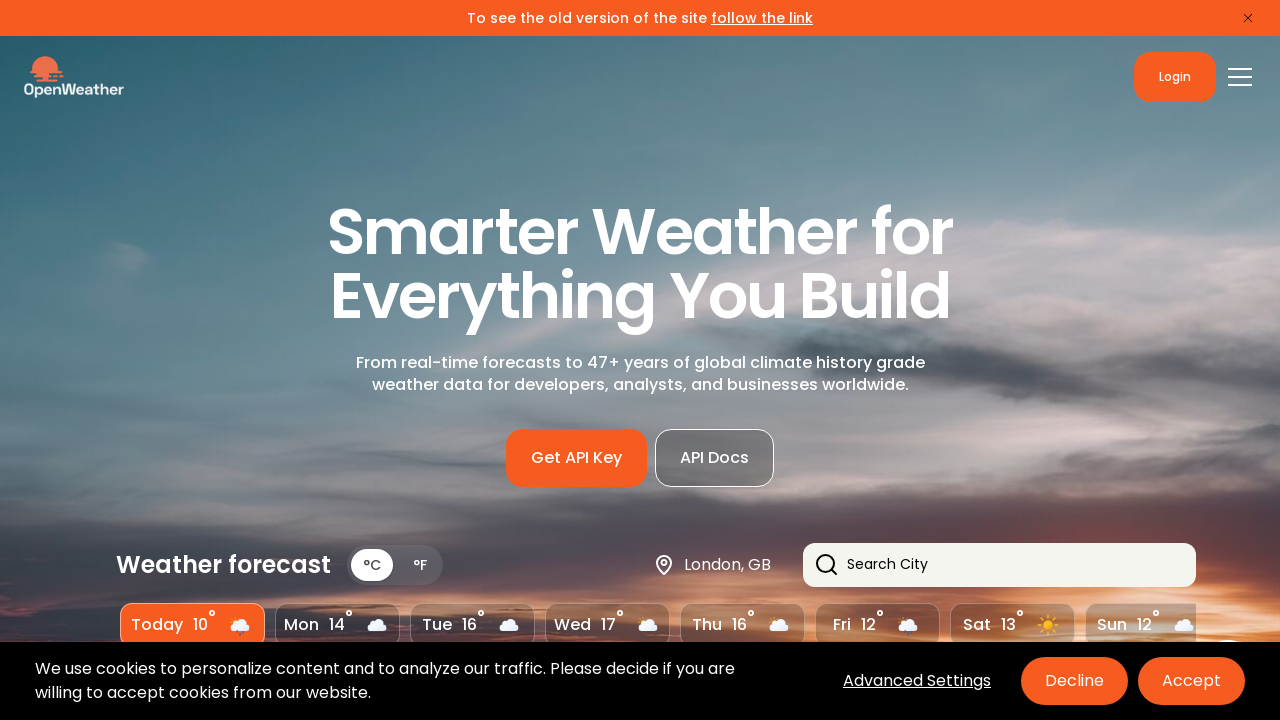

Verified URL contains 'openweathermap'
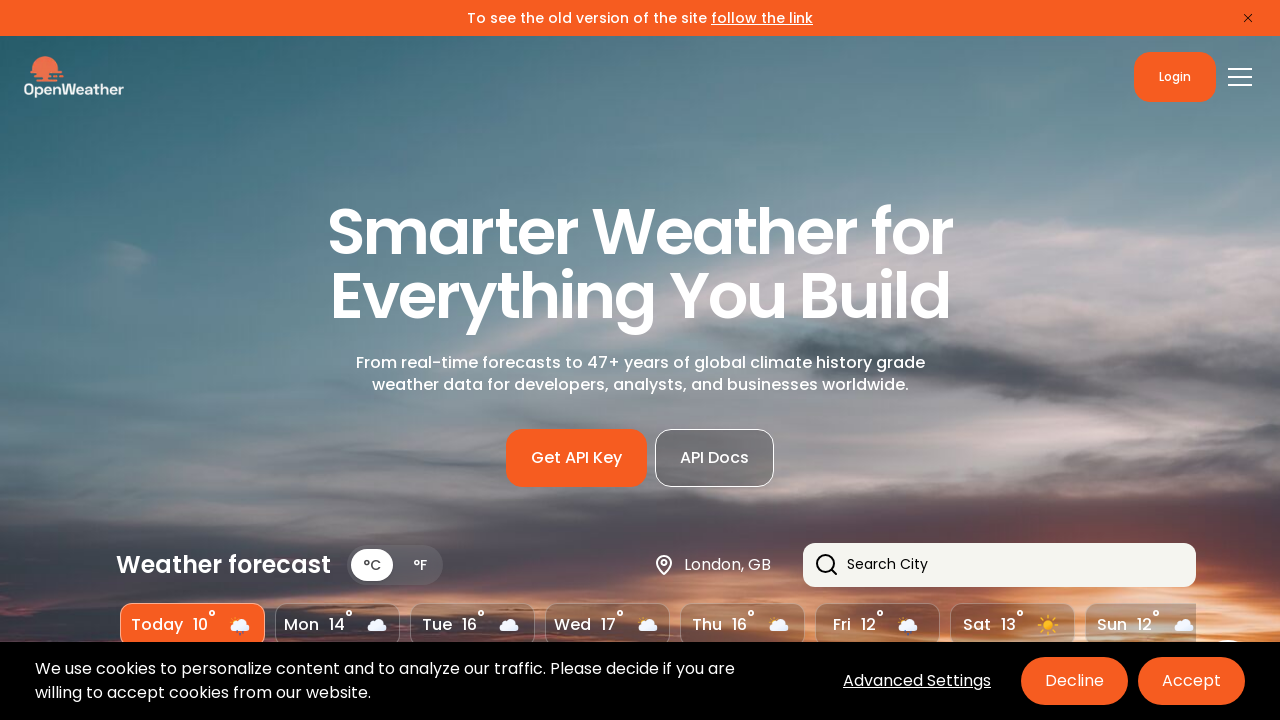

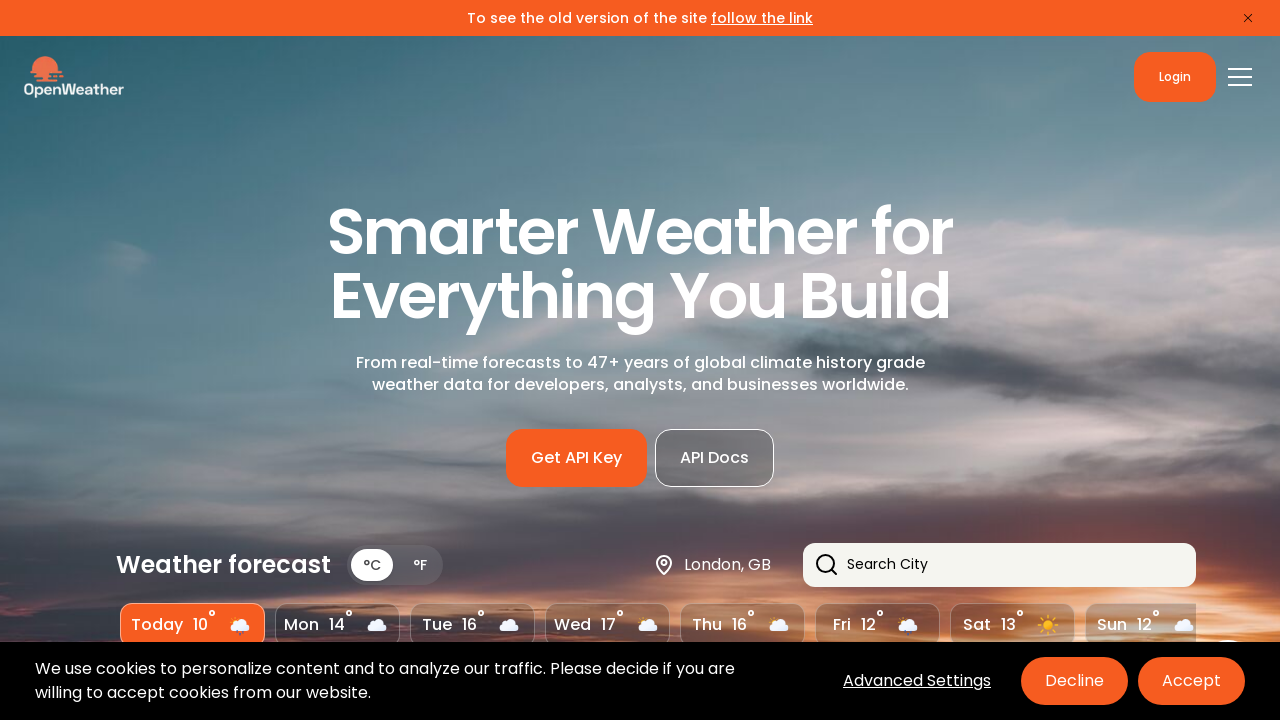